Tests dropdown menu functionality by selecting different options and verifying they are selected

Starting URL: http://the-internet.herokuapp.com/dropdown

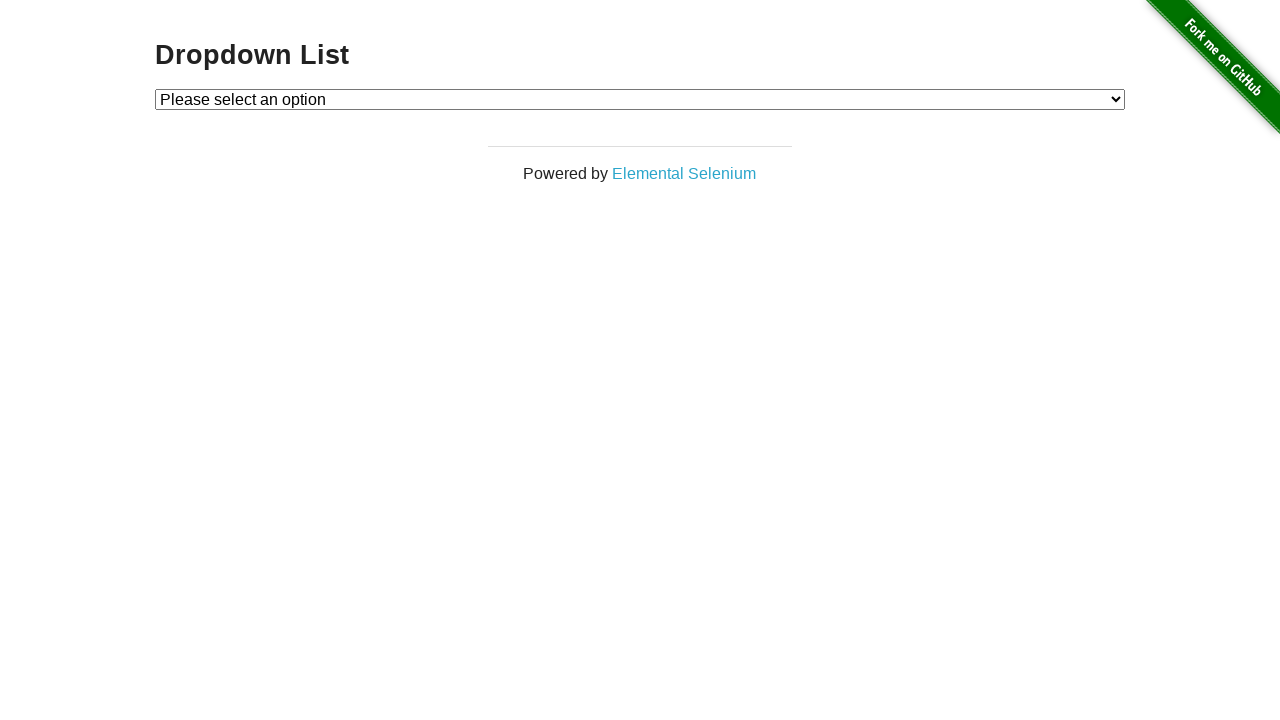

Selected Option 1 from dropdown menu on #dropdown
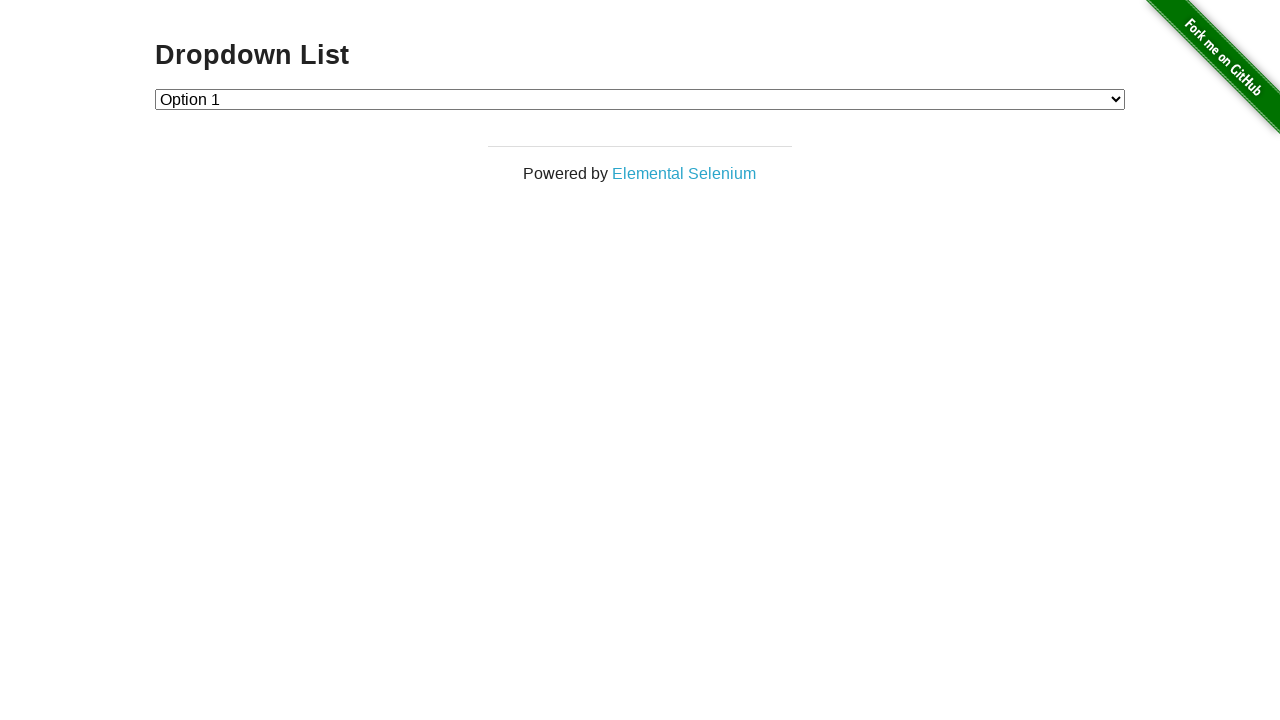

Verified Option 1 is selected
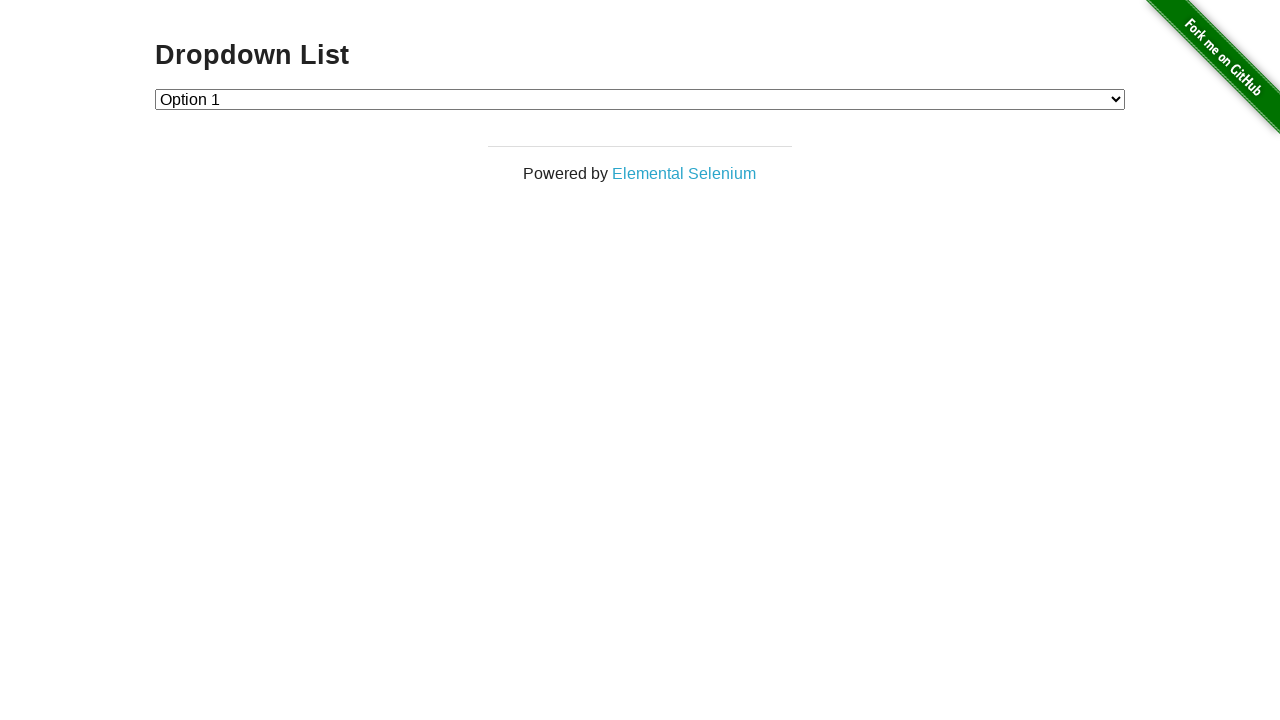

Selected Option 2 from dropdown menu on #dropdown
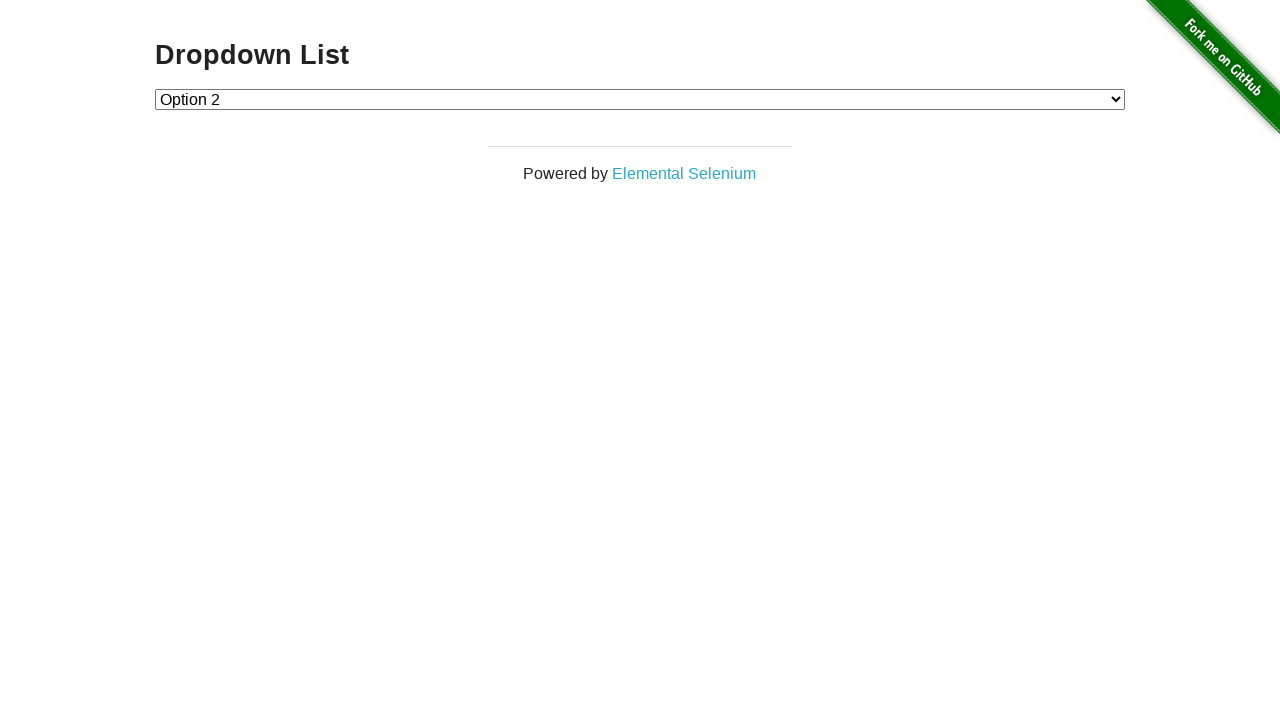

Verified Option 2 is selected
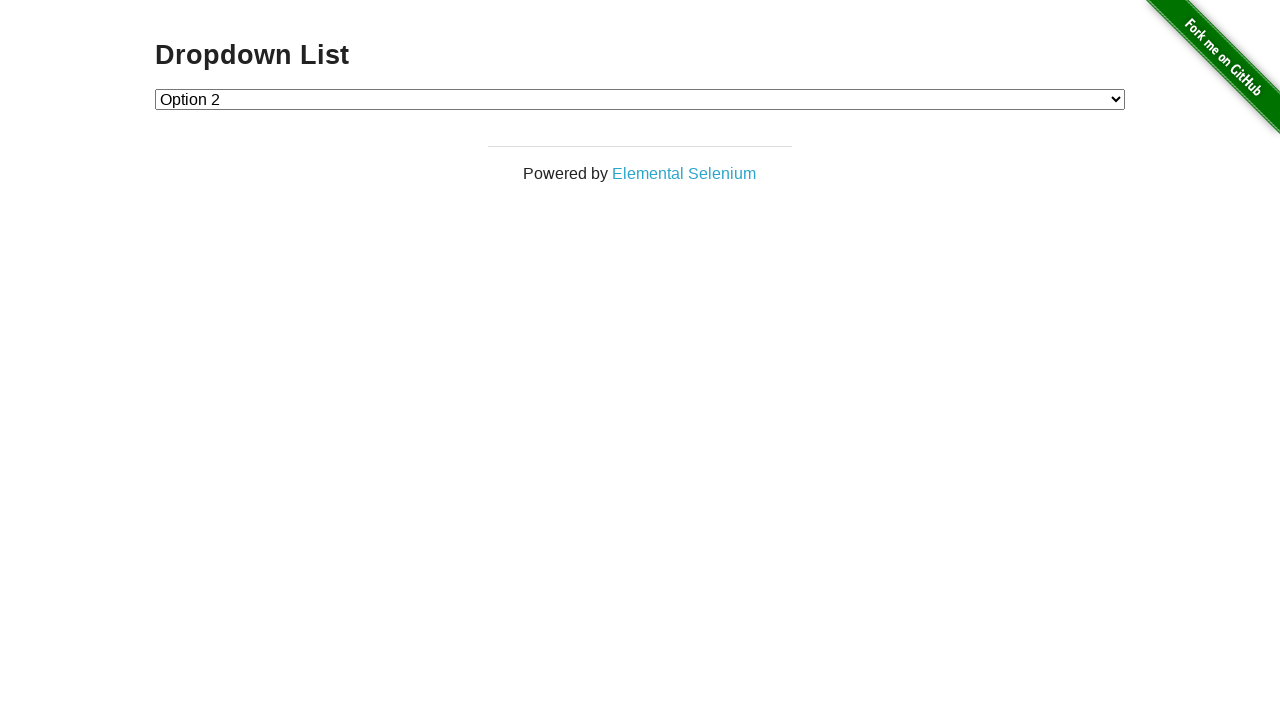

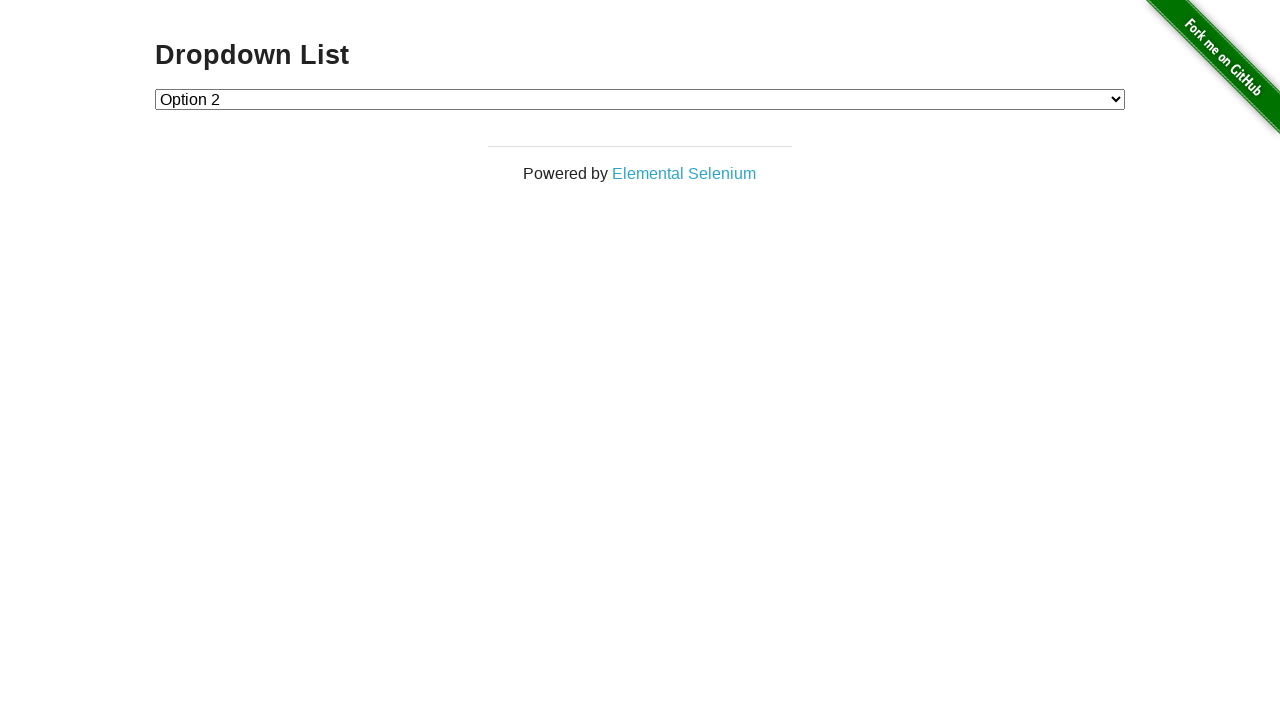